Navigates to a demo e-commerce site, counts links and images on the page, clicks on the Laptops category, and scrolls to the bottom of the page

Starting URL: https://www.demoblaze.com/index.html

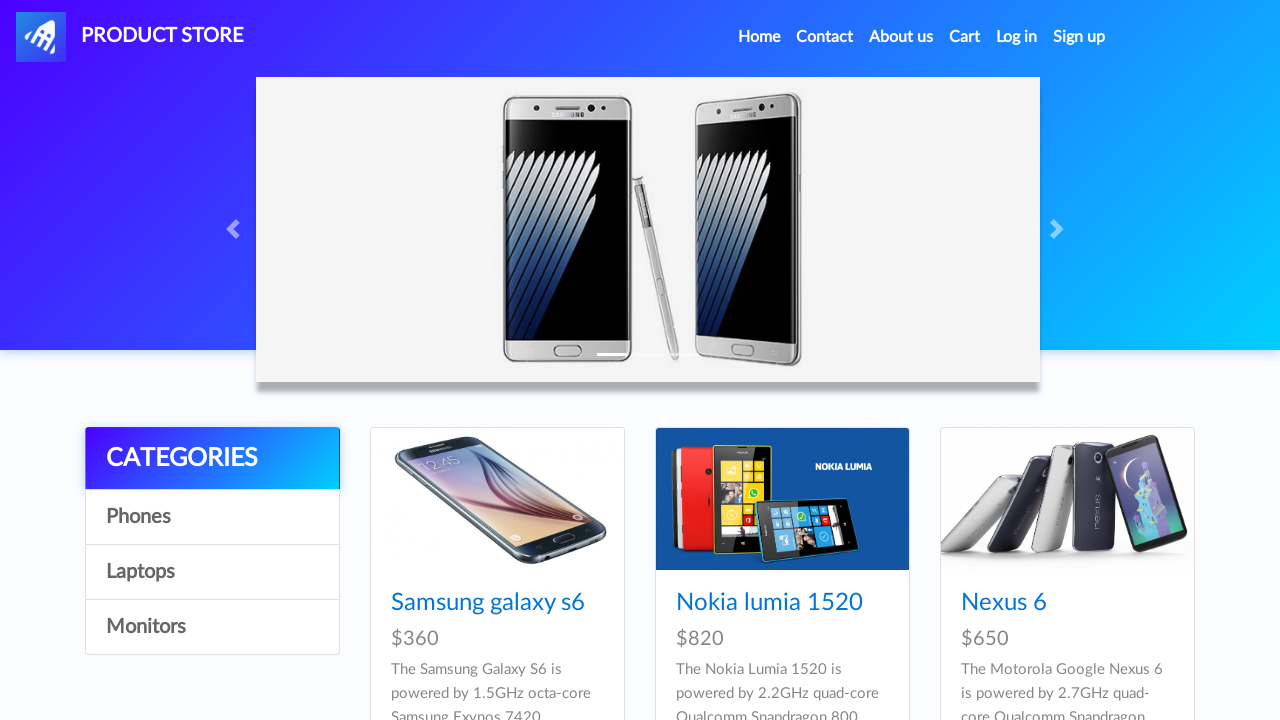

Waited for page to fully load (networkidle)
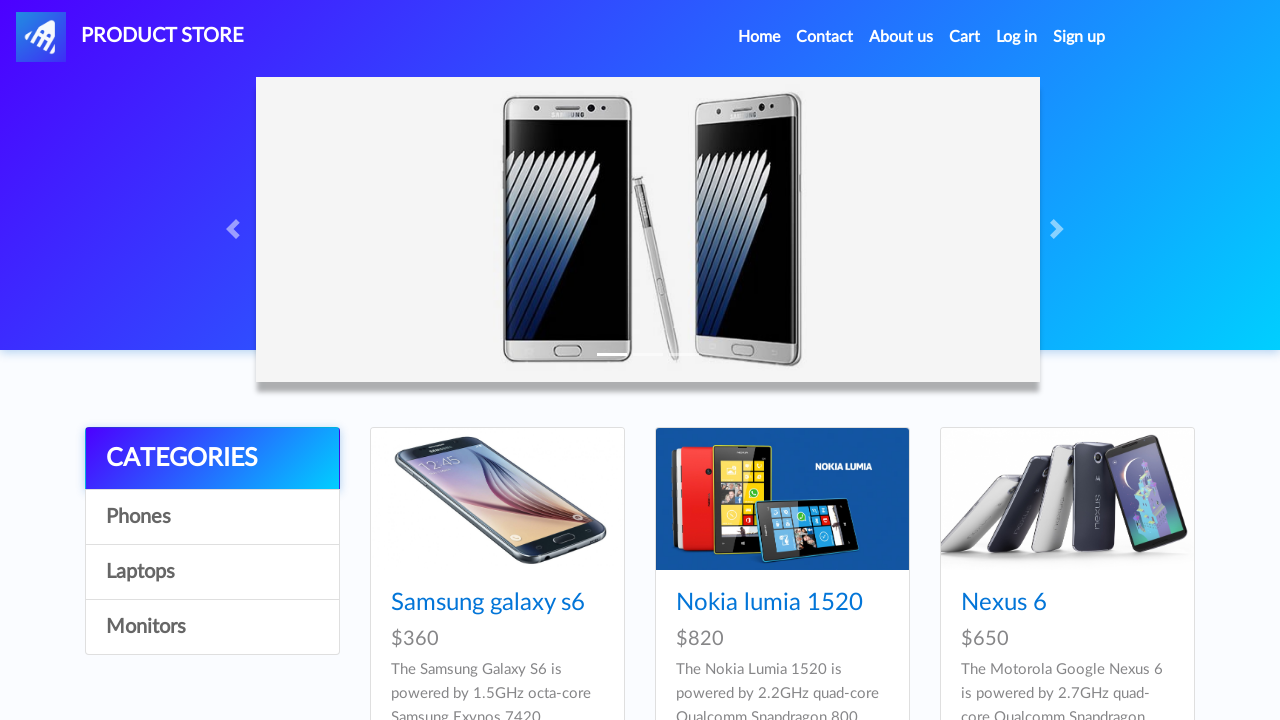

Counted 33 links on the page
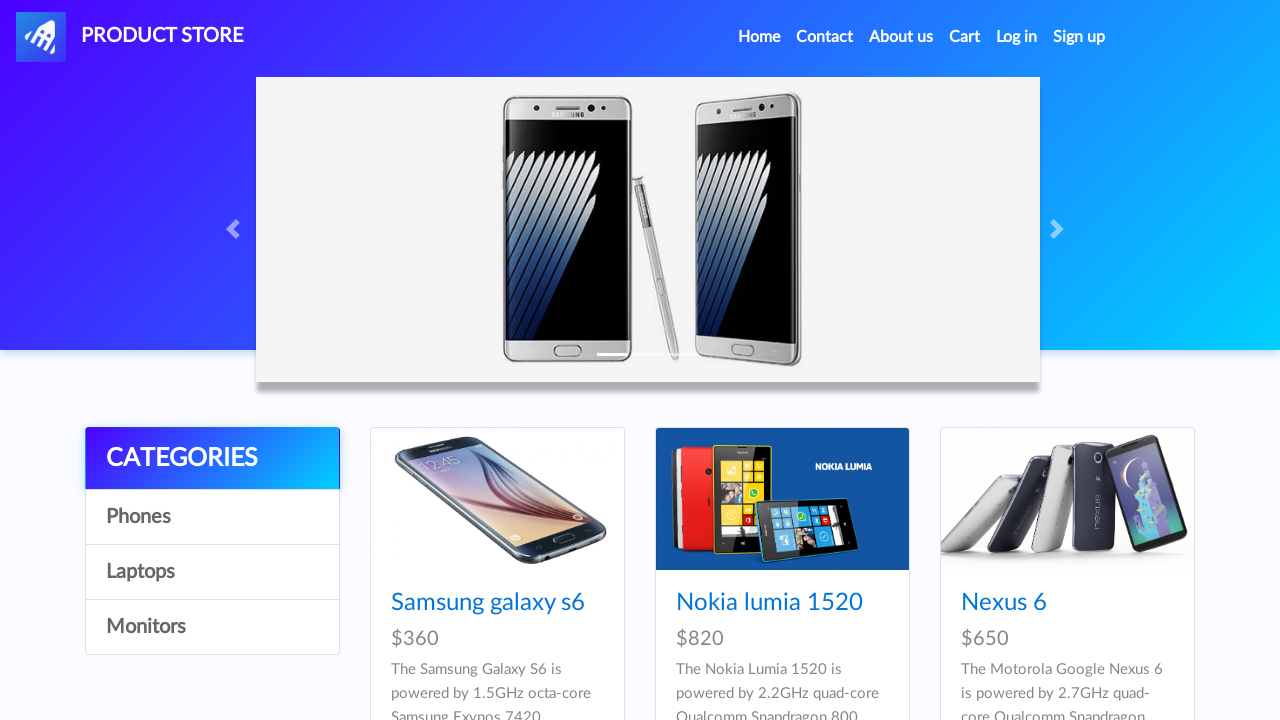

Counted 14 images on the page
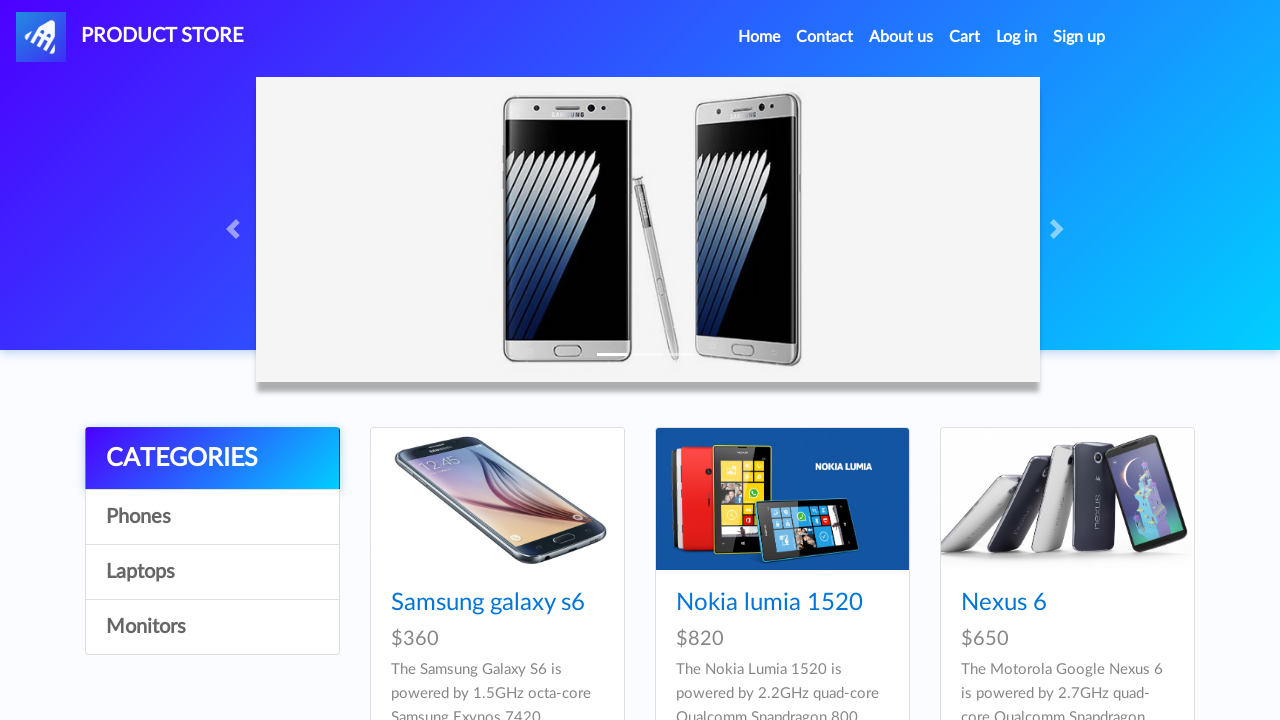

Clicked on Laptops category at (212, 572) on text=Laptops
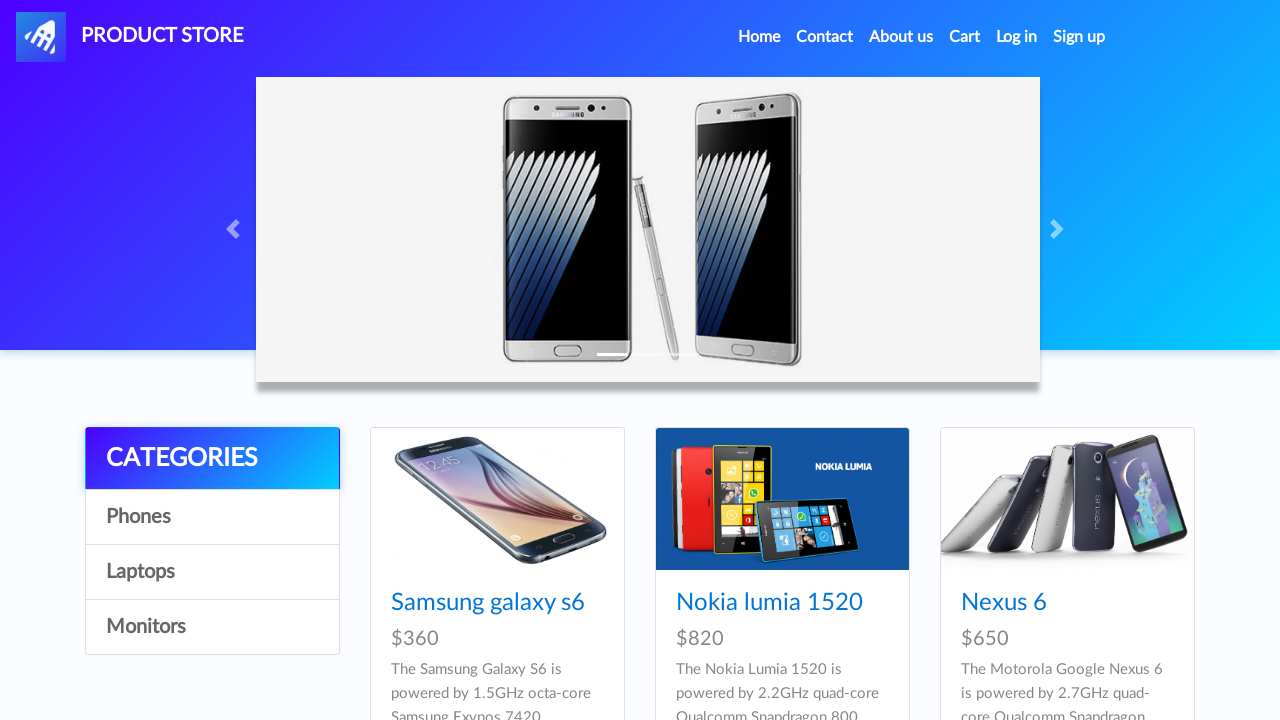

Scrolled to bottom of page
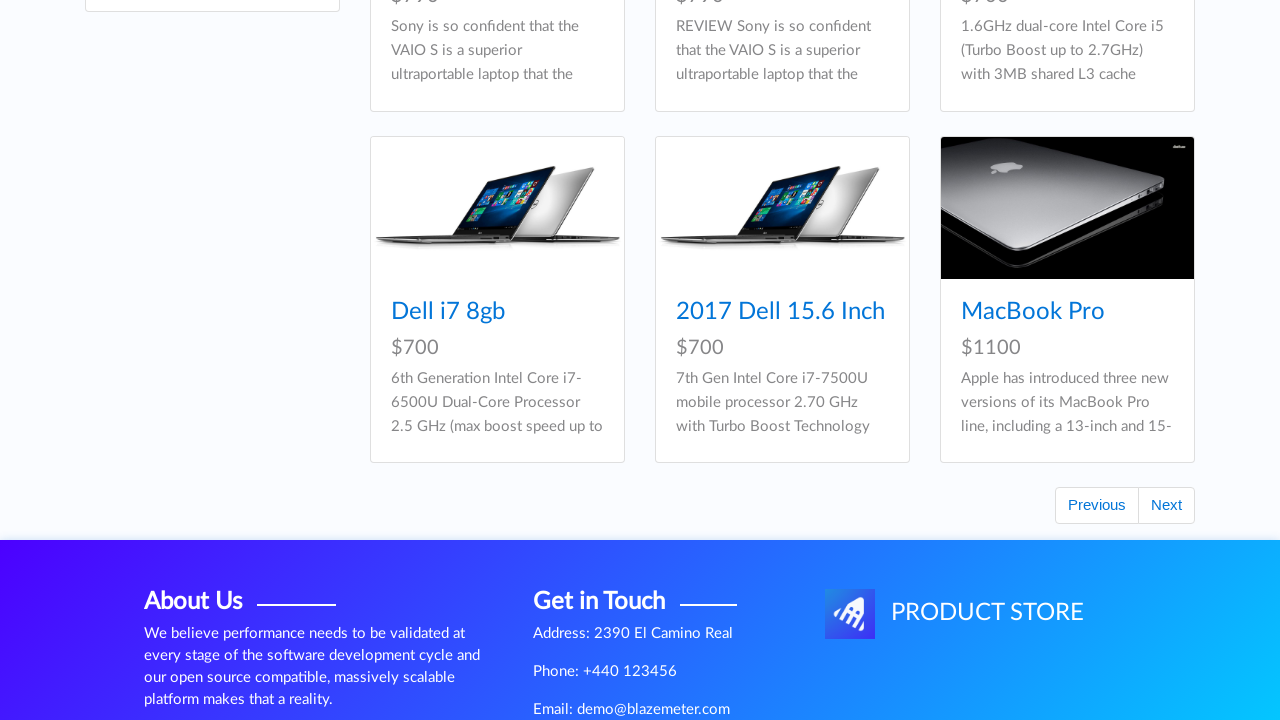

Waited 2 seconds for dynamic content to load
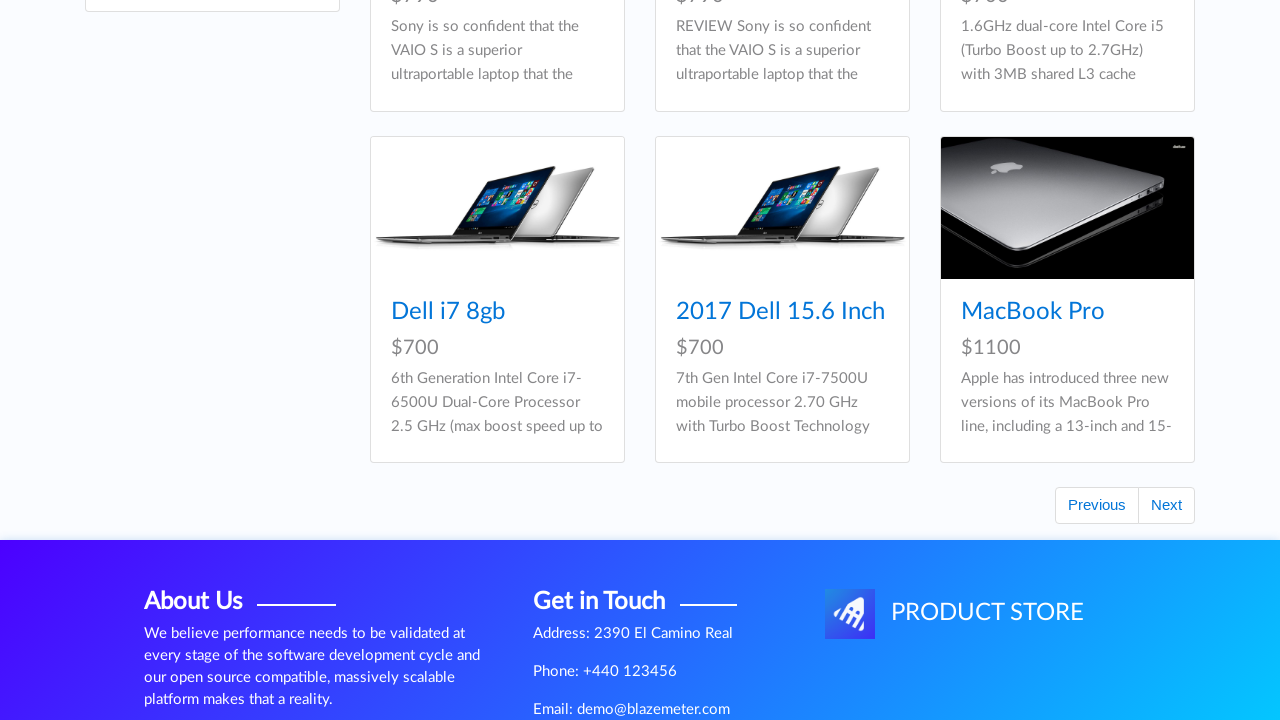

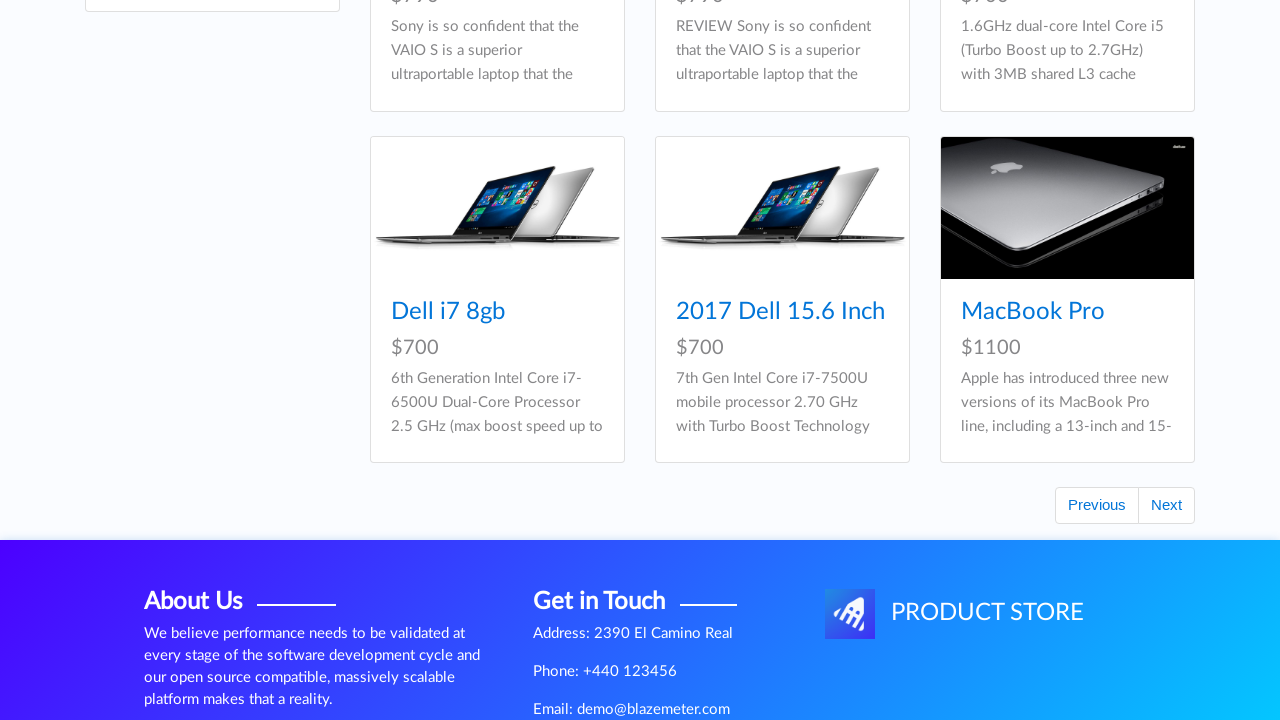